Tests navigation to 'Kako i gdje početi?' page by clicking a button on the homepage

Starting URL: https://itkarijera.ba

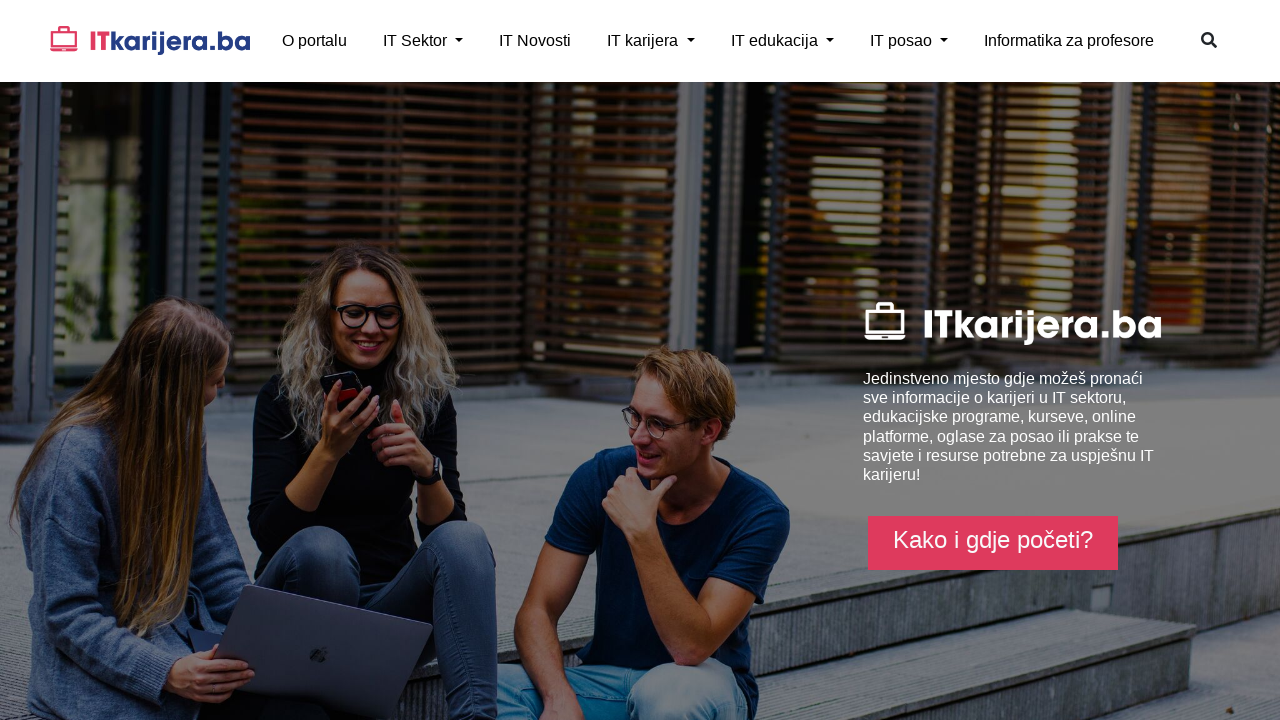

Clicked 'Kako i gdje početi?' button on homepage at (993, 543) on a.btn.btn-red.text-light[href='/html-page/90/it-karijera-kako-i-gdje-poceti']
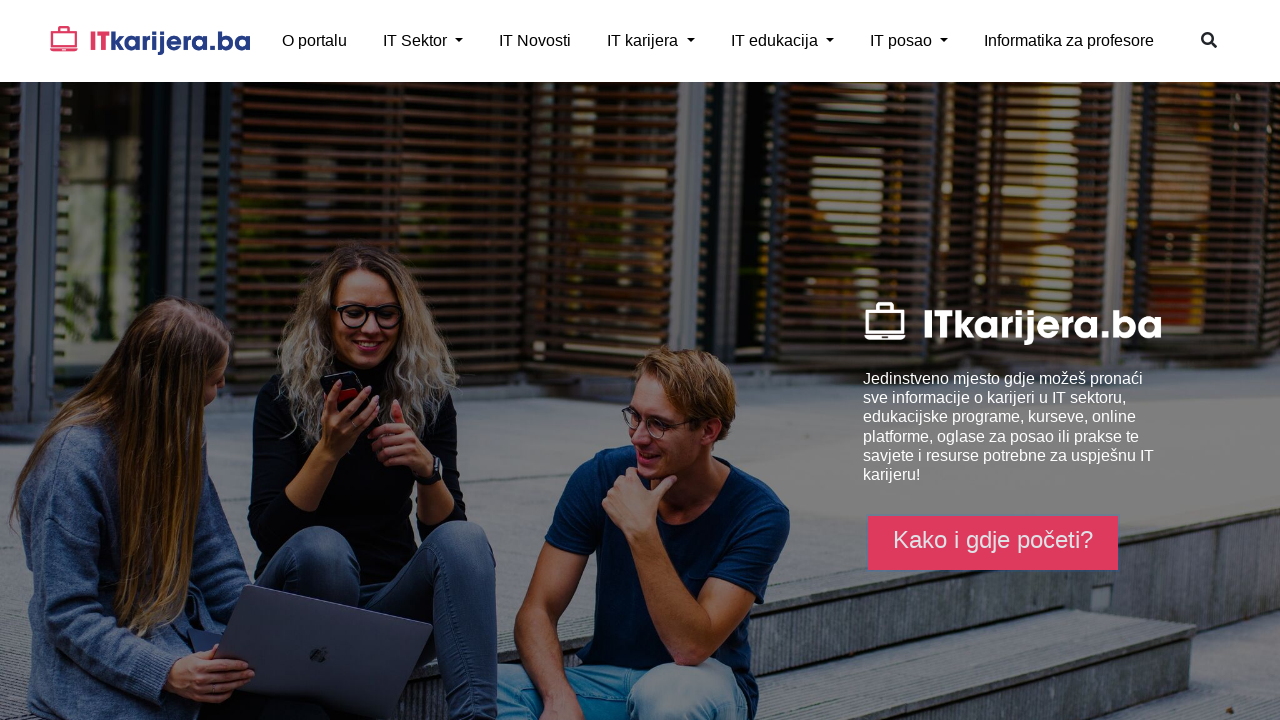

Navigation to 'Kako i gdje početi?' page completed
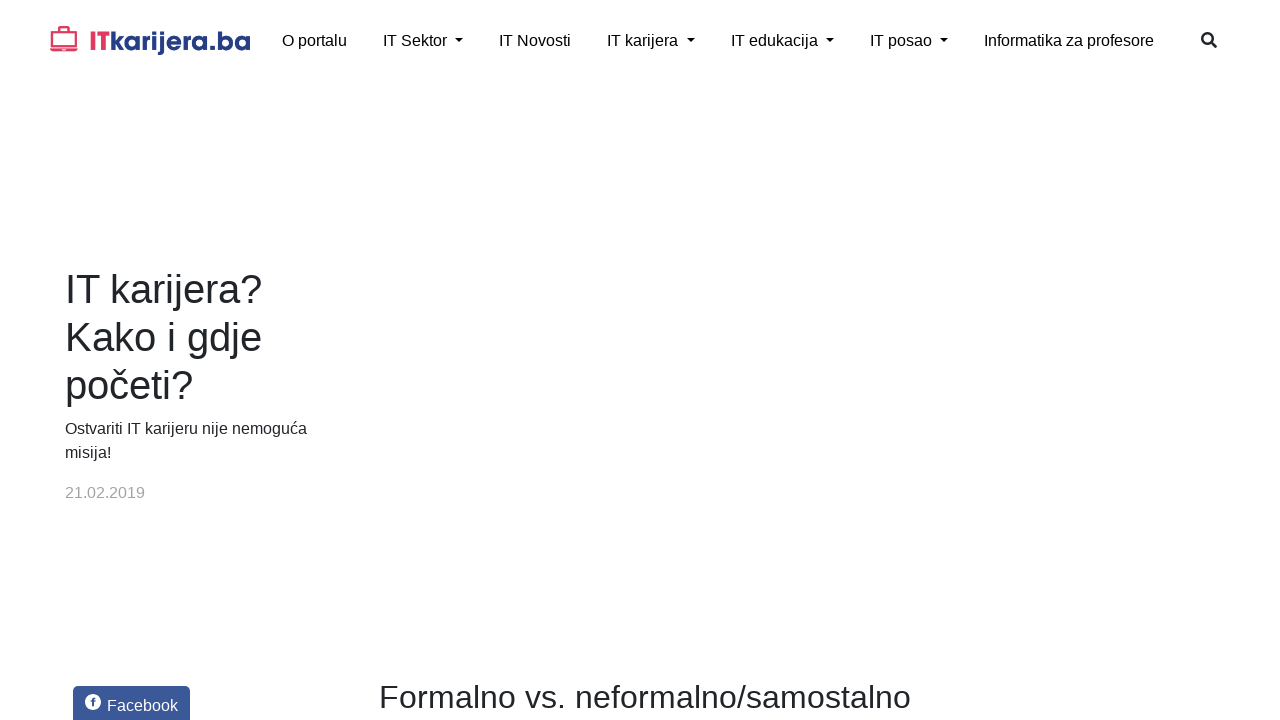

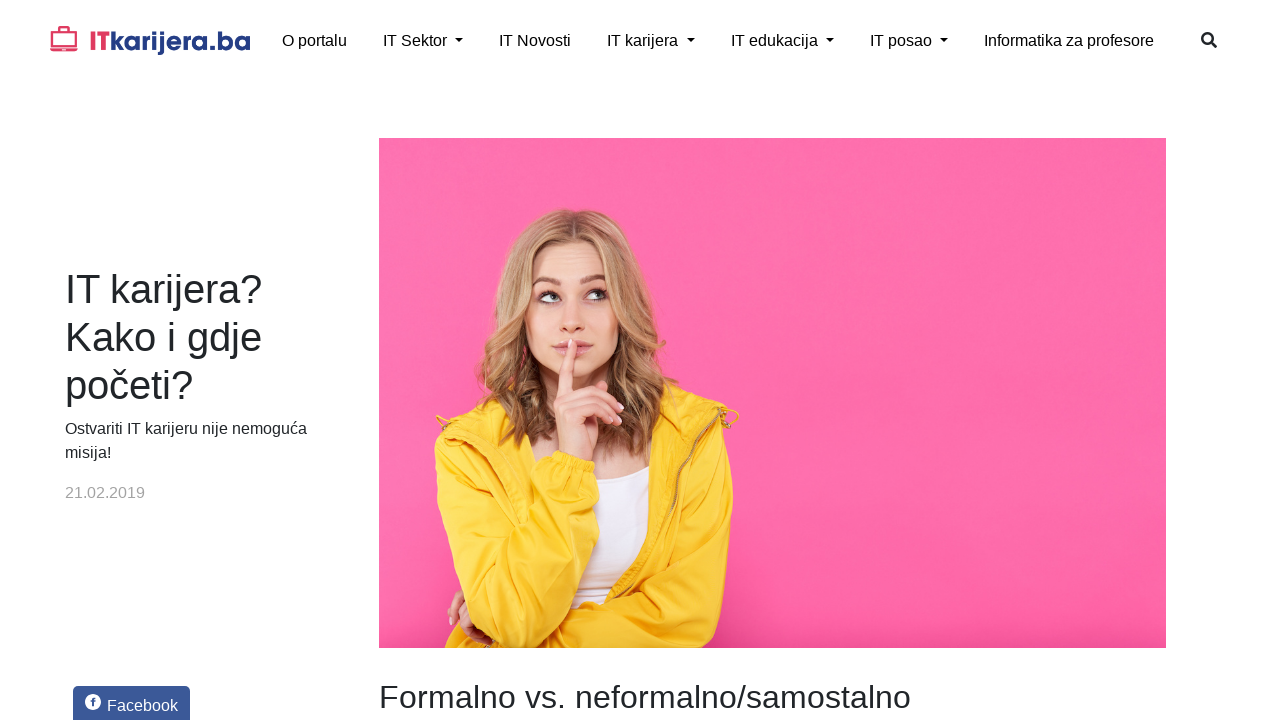